Tests form submission without filling the surname field to verify validation

Starting URL: https://igorsmasc.github.io/fomulario_cadastro_selenium/

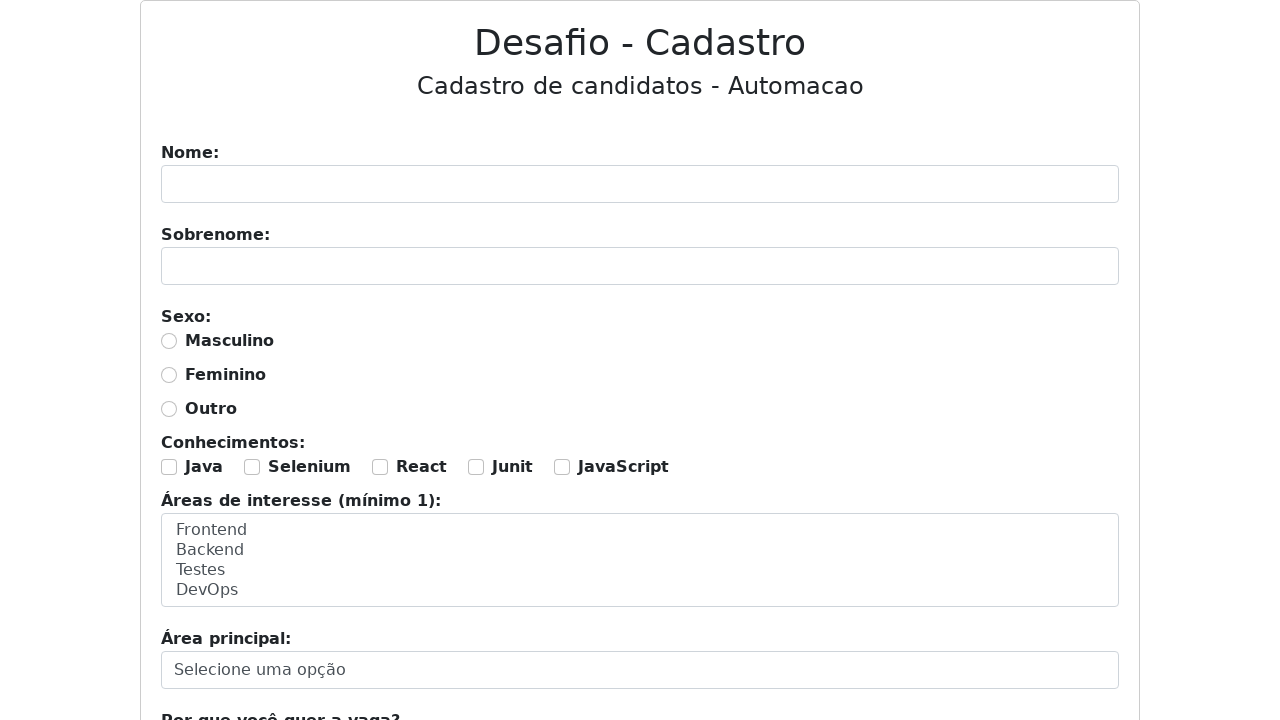

Filled name field with 'Geralt' on #nome
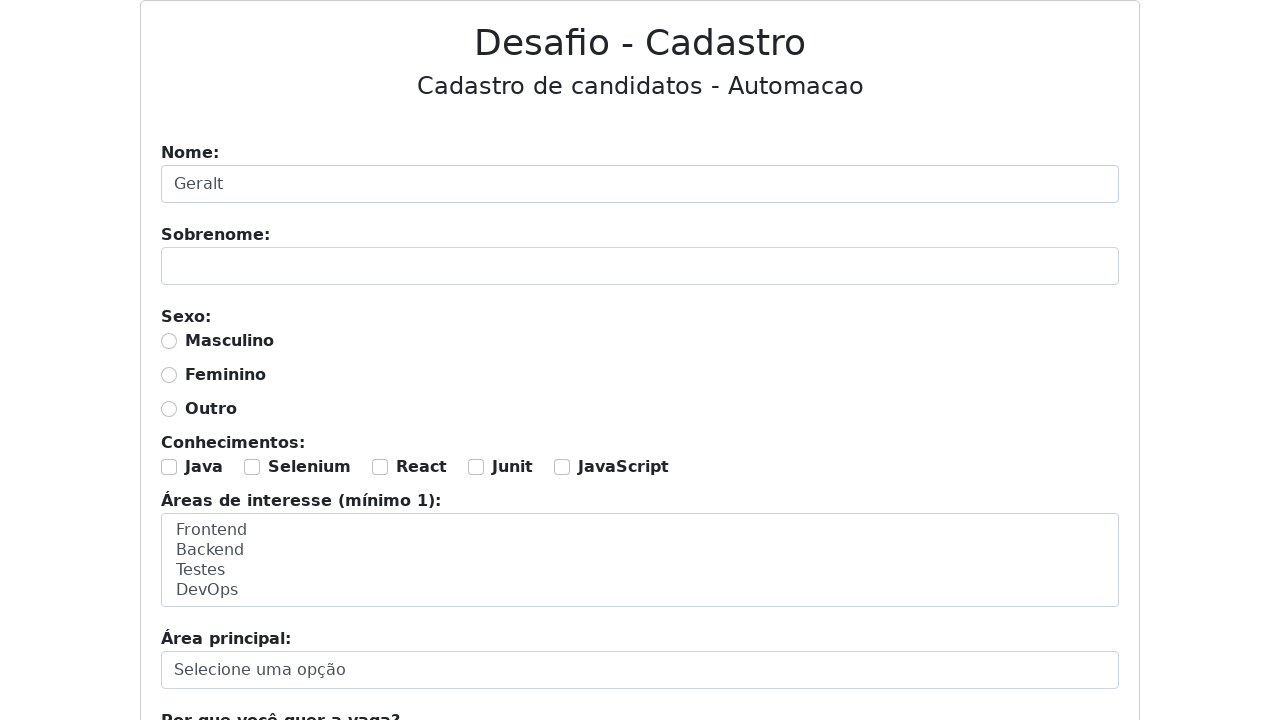

Selected 'Masculino' gender option at (169, 341) on #masculino
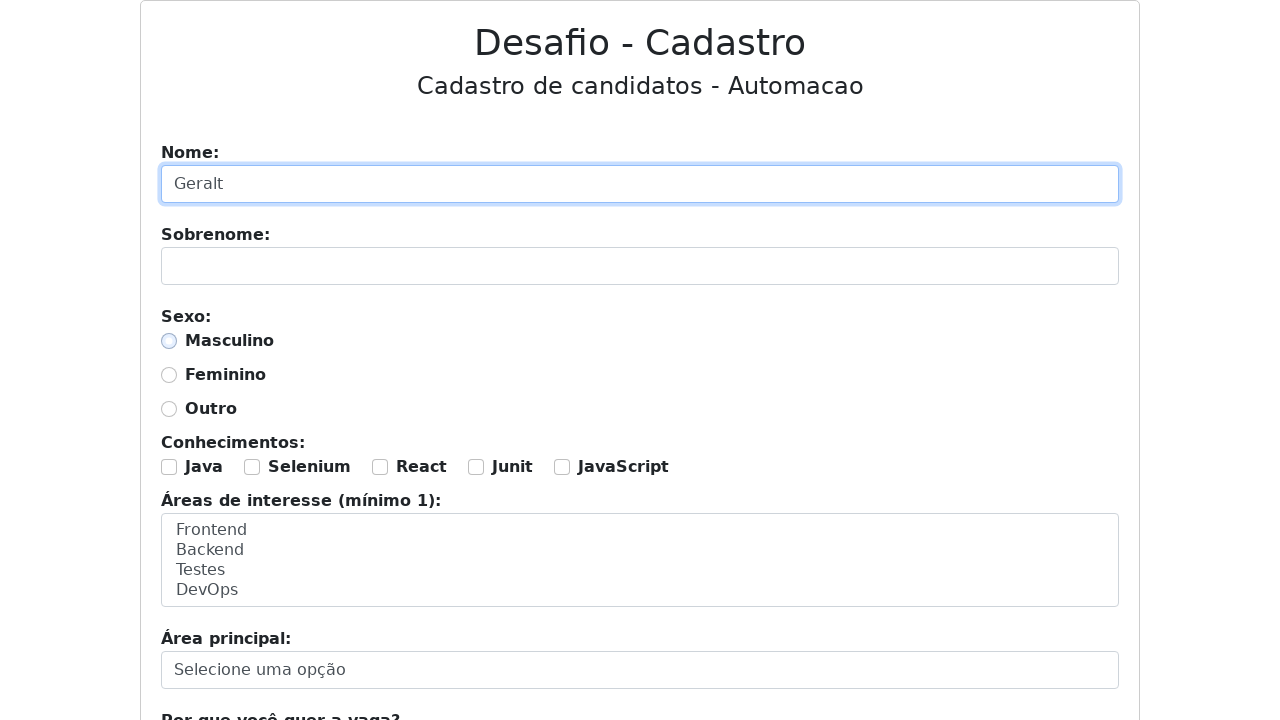

Checked 'Java' knowledge checkbox at (169, 467) on #java
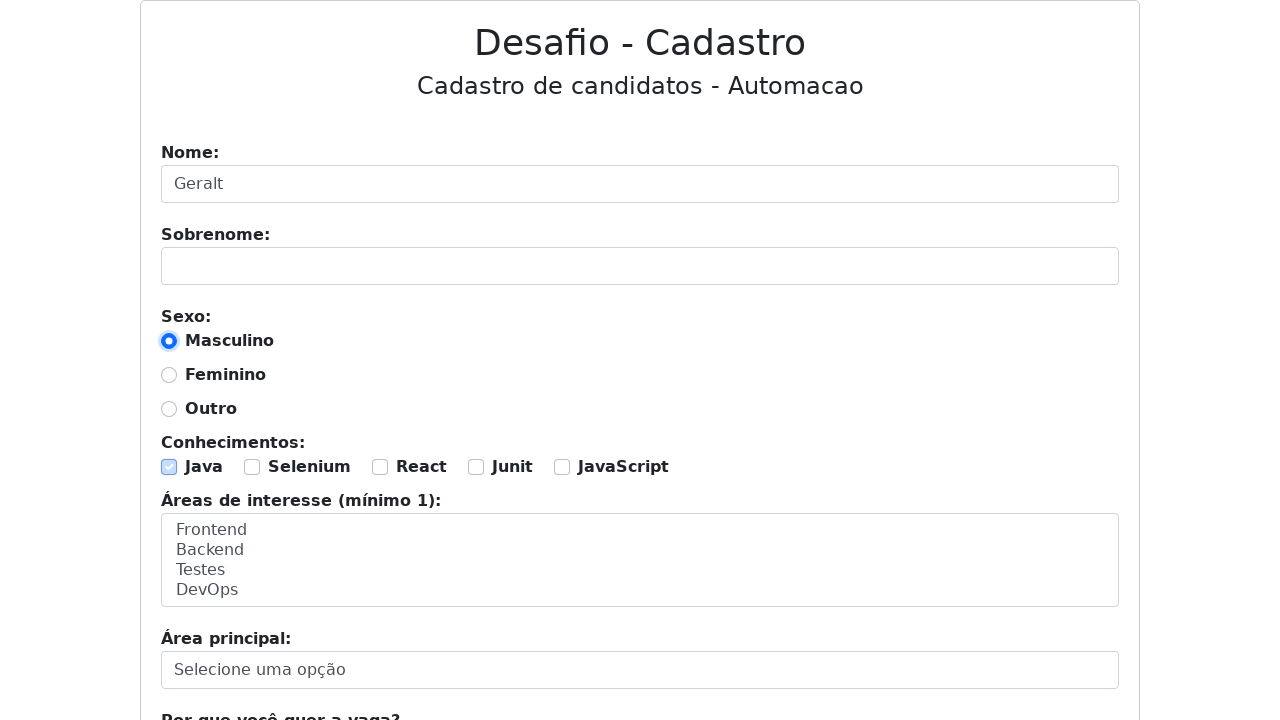

Checked 'JUnit' knowledge checkbox at (476, 467) on #junit
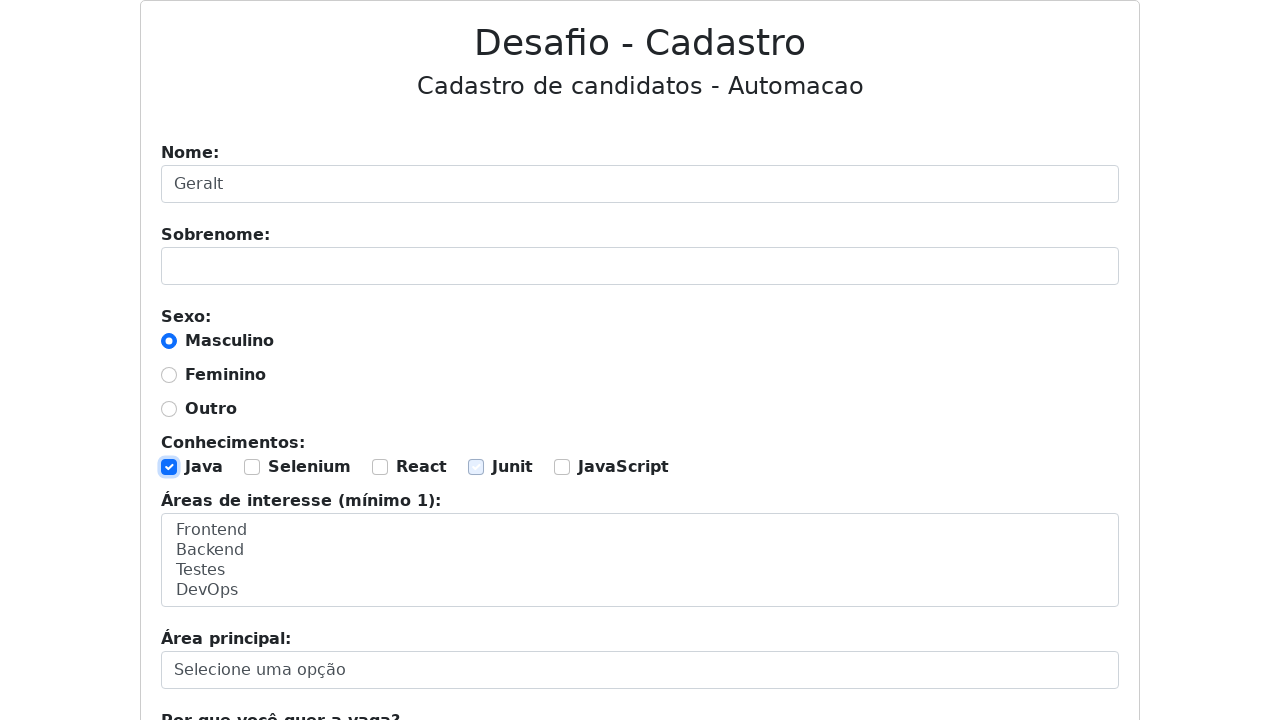

Selected 'Backend' and 'Testes' areas of interest on #area-interesse
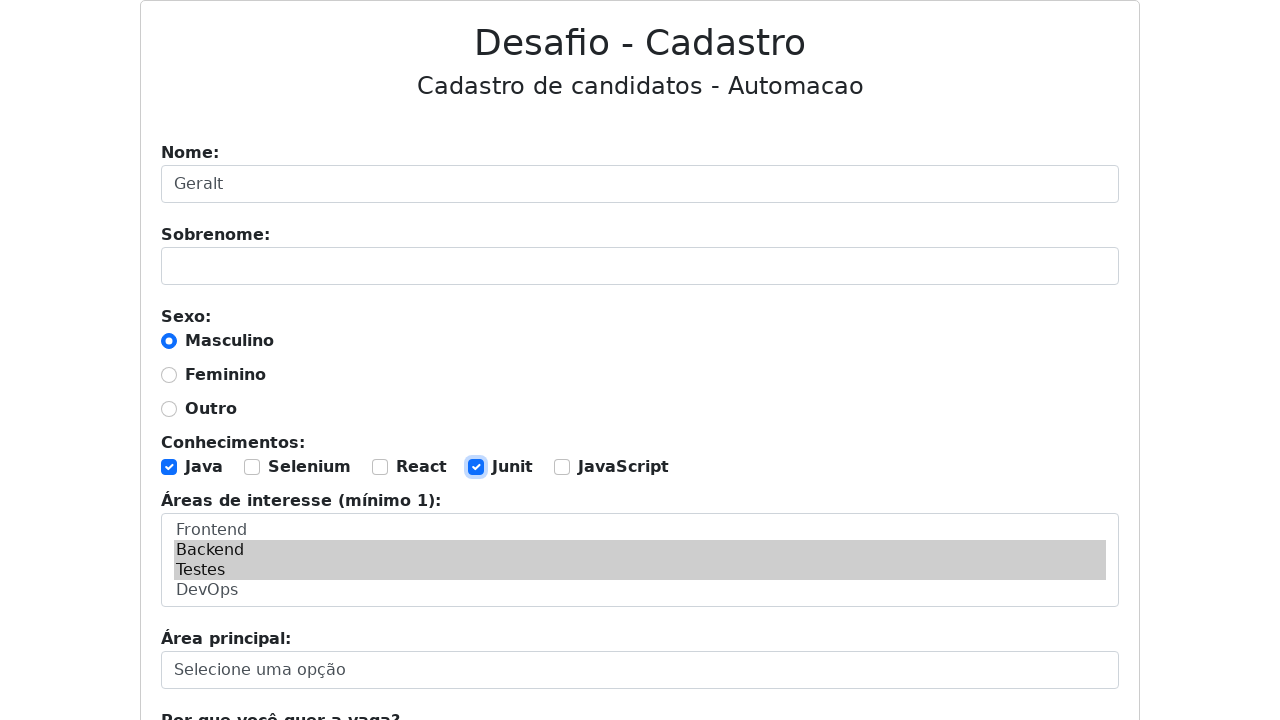

Selected 'Backend' as motivation on #motivacao
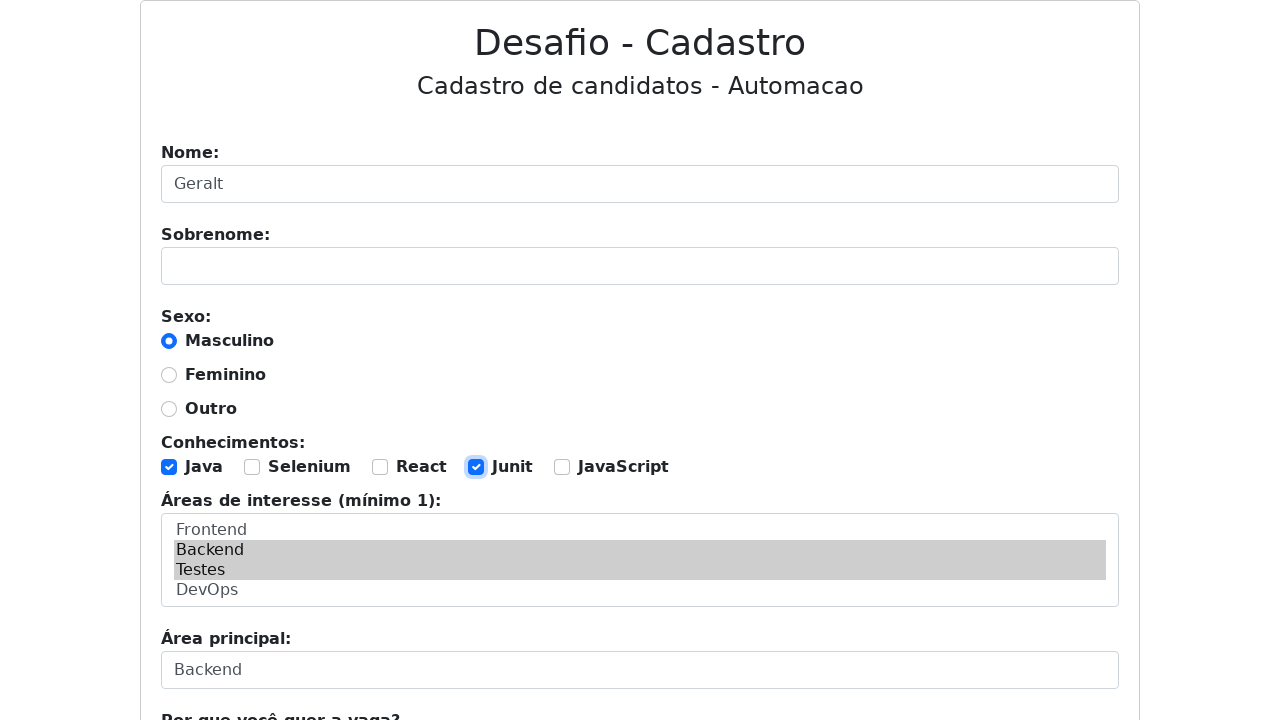

Filled motivation text area with 'Trabalho de bruxo' on #porque
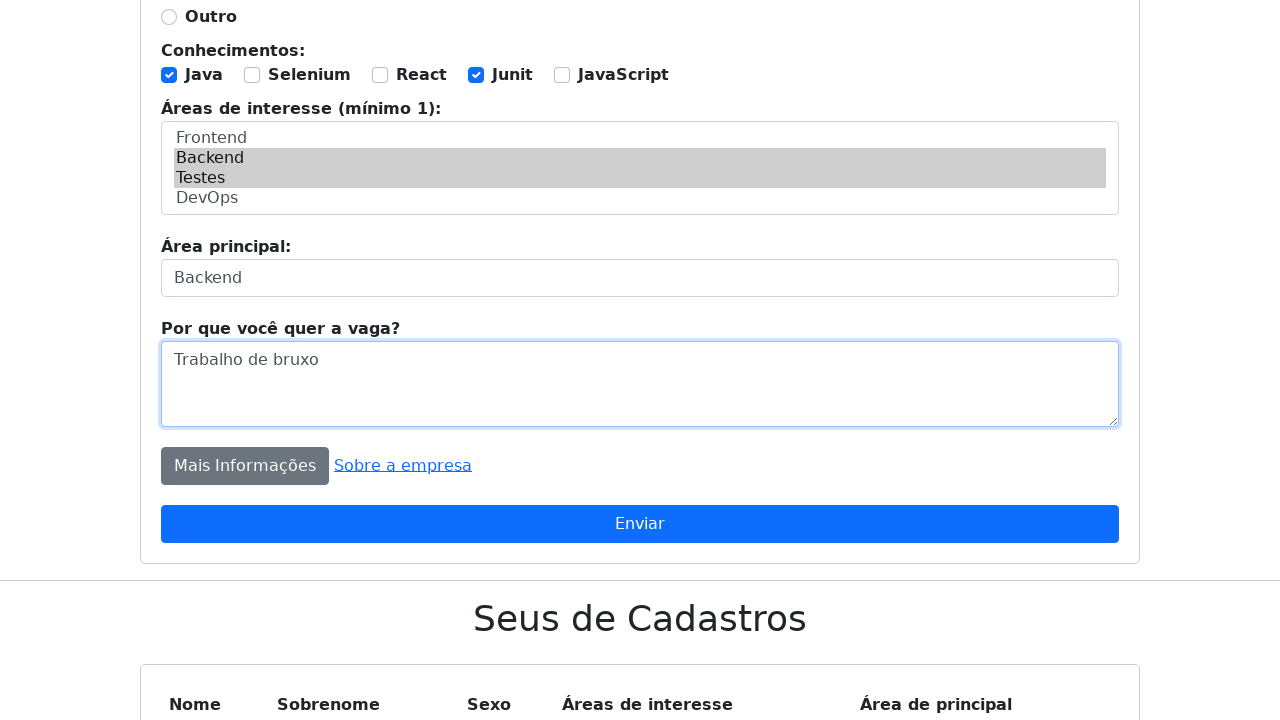

Set up dialog handler to accept alerts
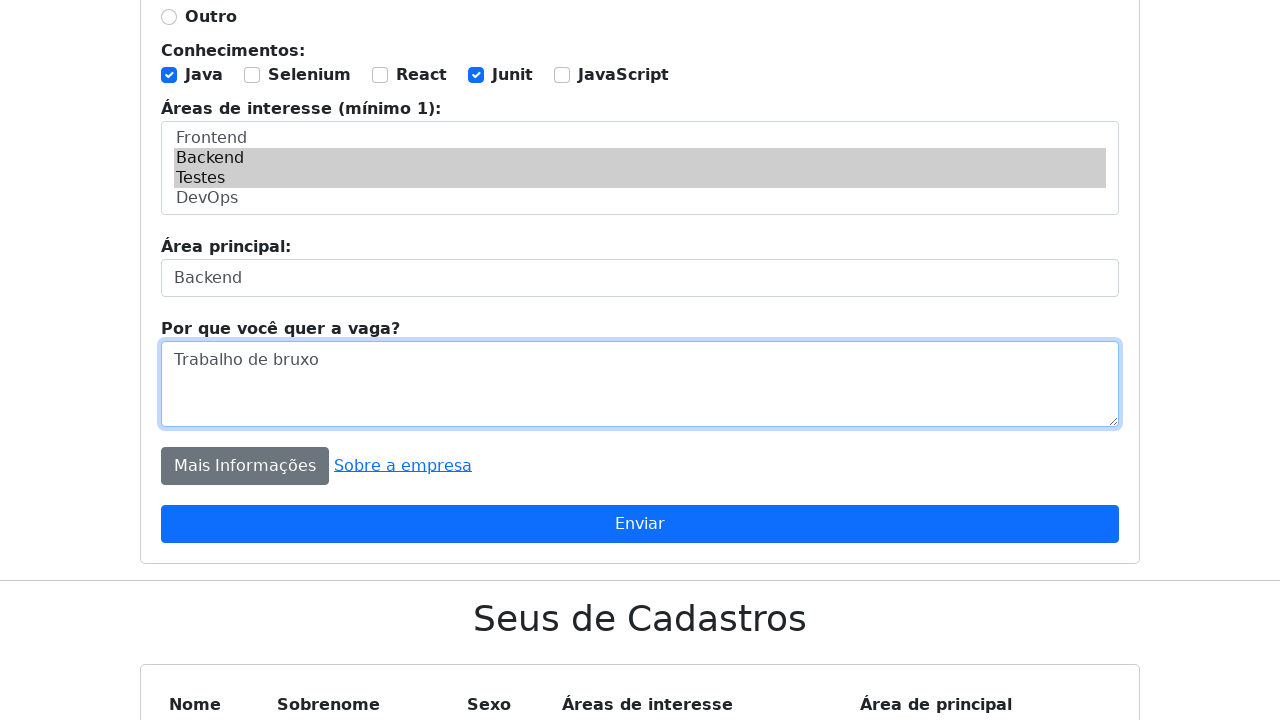

Submitted form by pressing Enter - validation alert should appear for missing surname field on #formulario
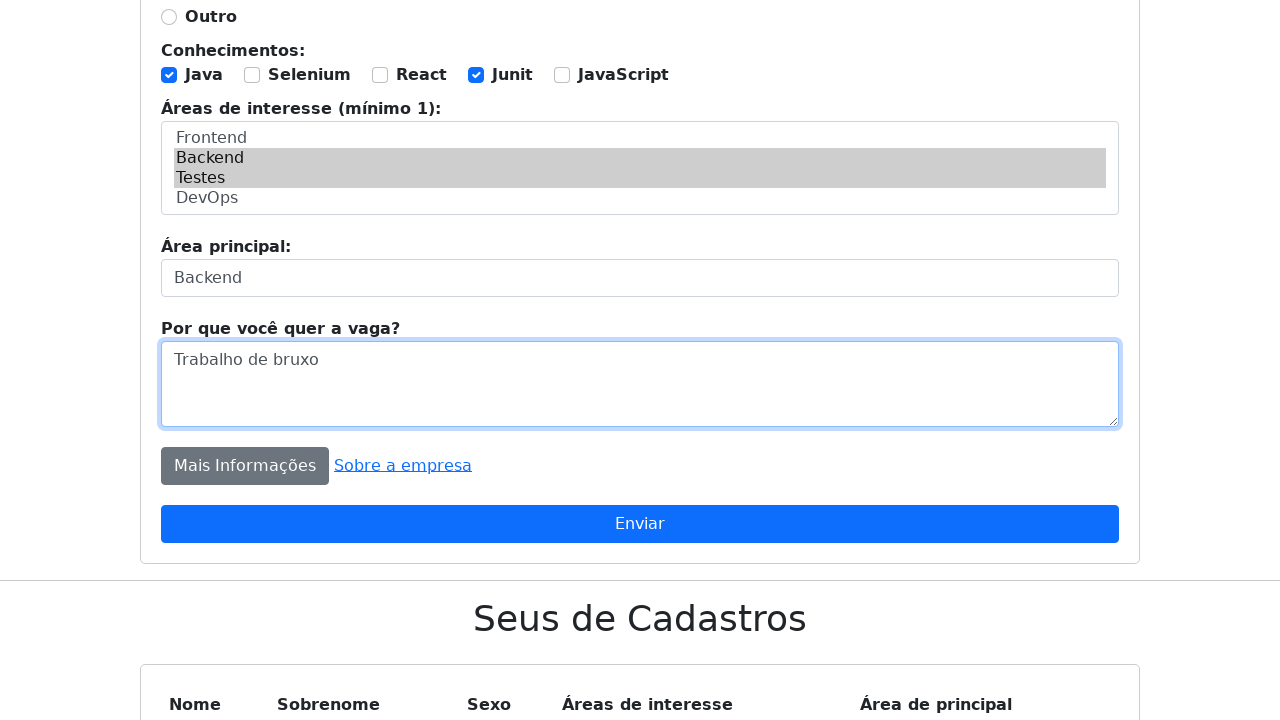

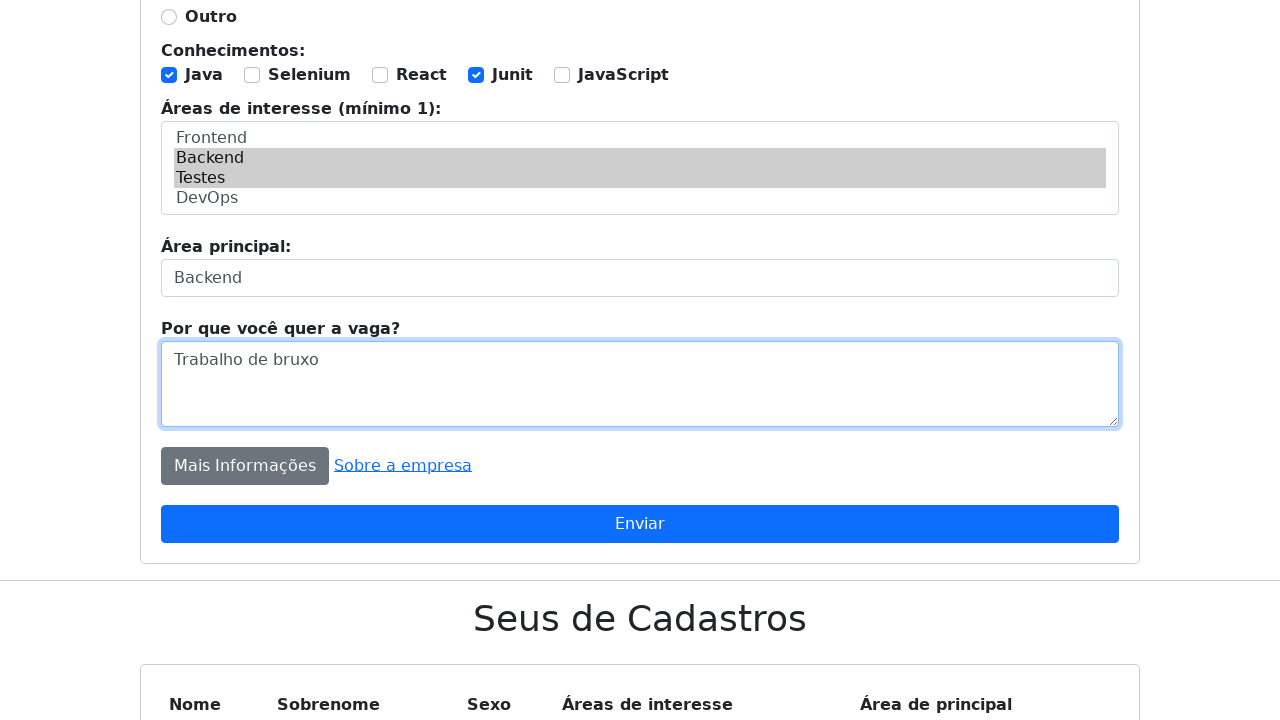